Navigates to GitHub homepage and verifies that the page title contains 'GitHub'

Starting URL: https://github.com

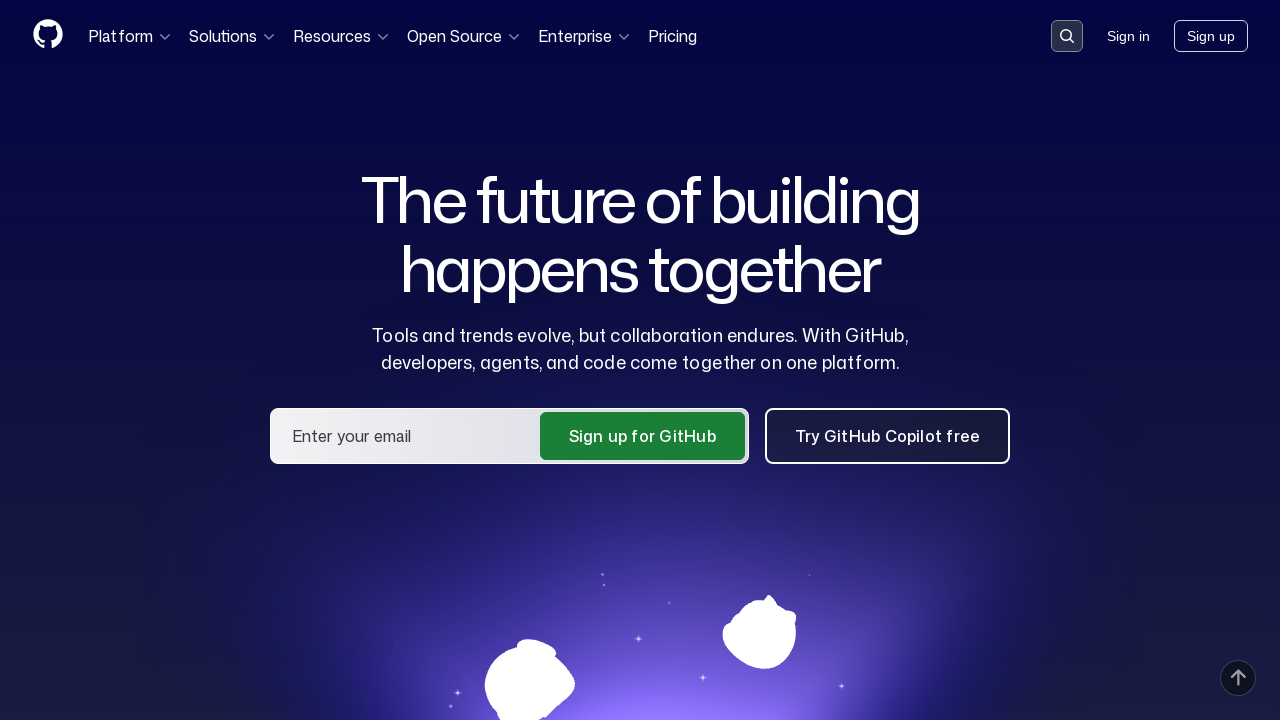

Navigated to GitHub homepage
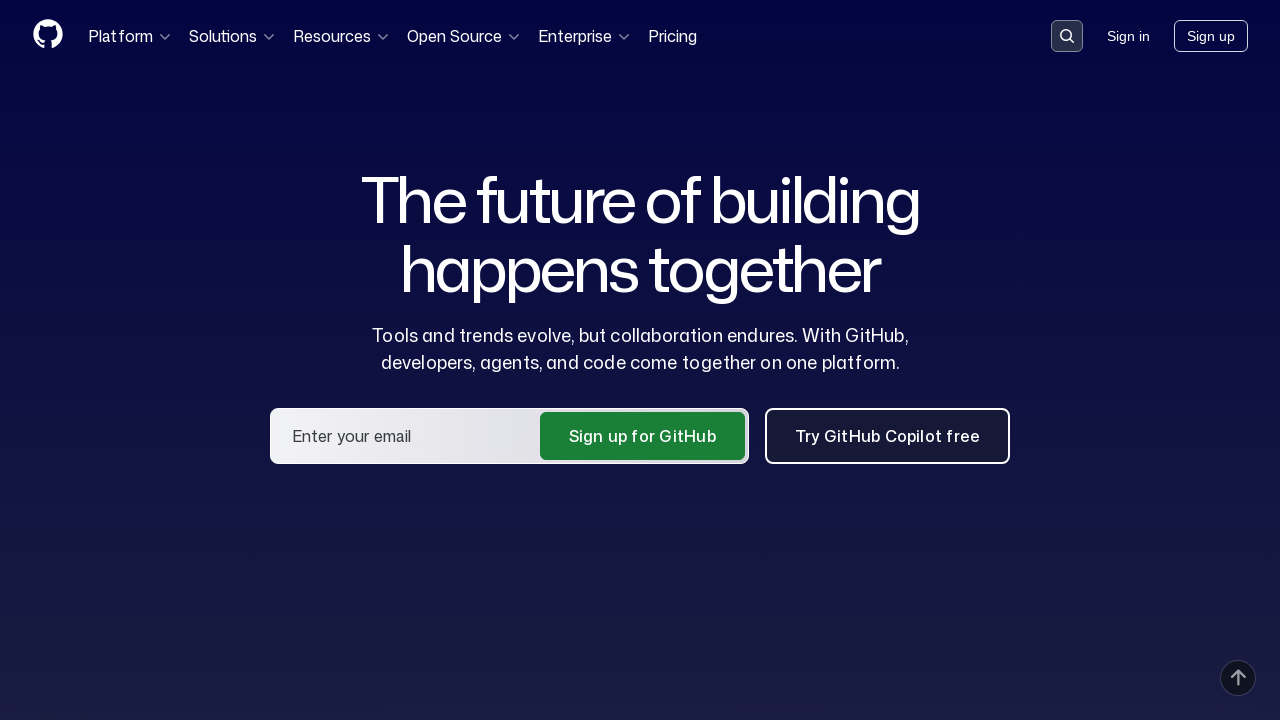

Verified that page title contains 'GitHub'
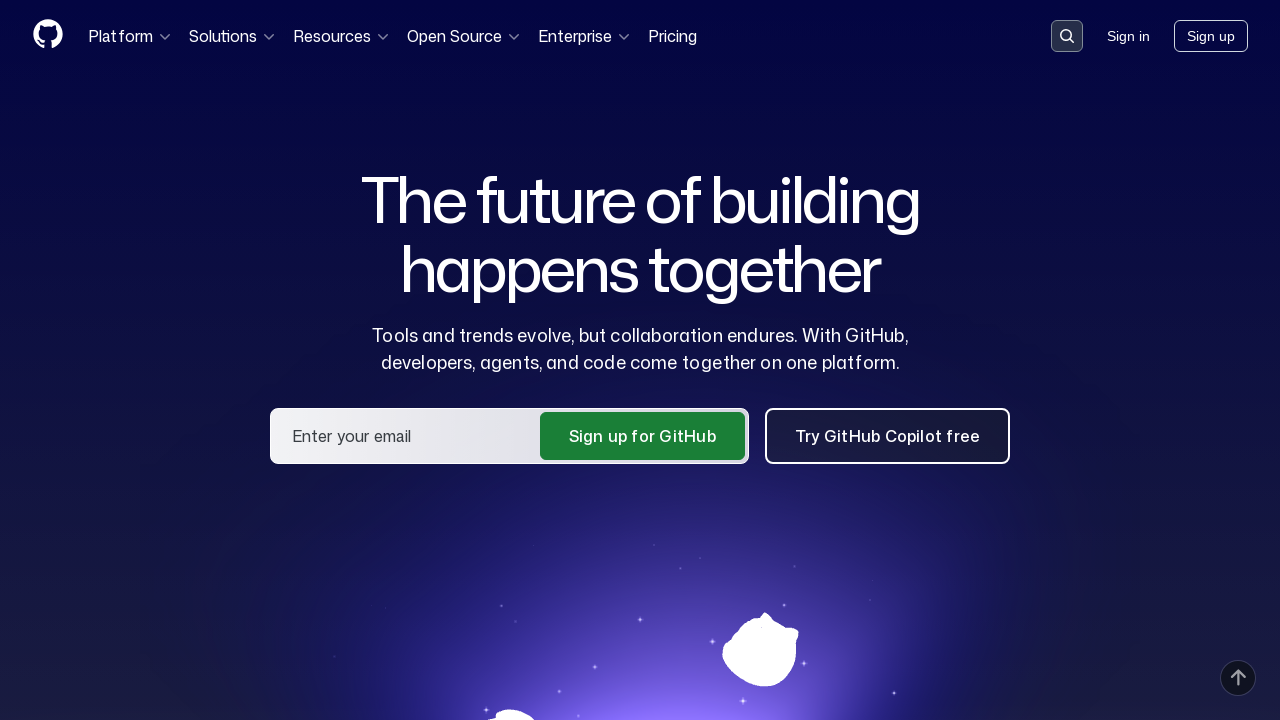

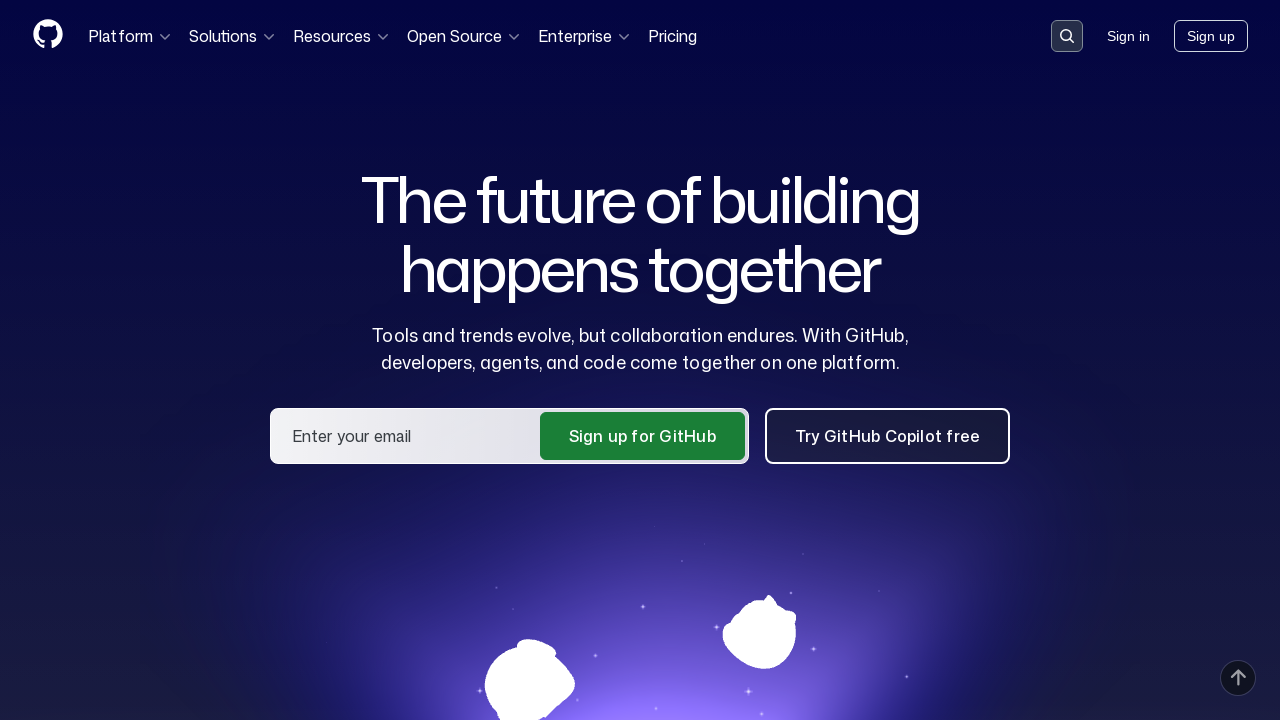